Navigates to Python.org homepage and verifies that the event widget with upcoming events is displayed

Starting URL: https://www.python.org/

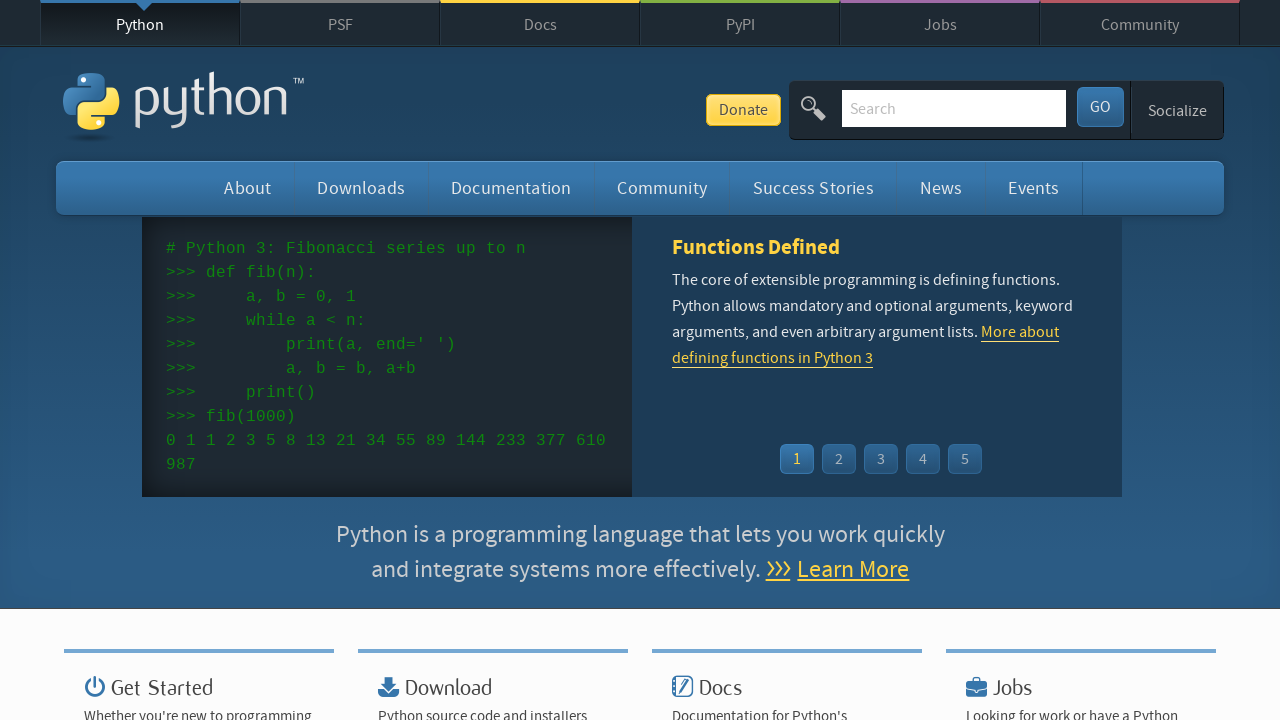

Navigated to Python.org homepage
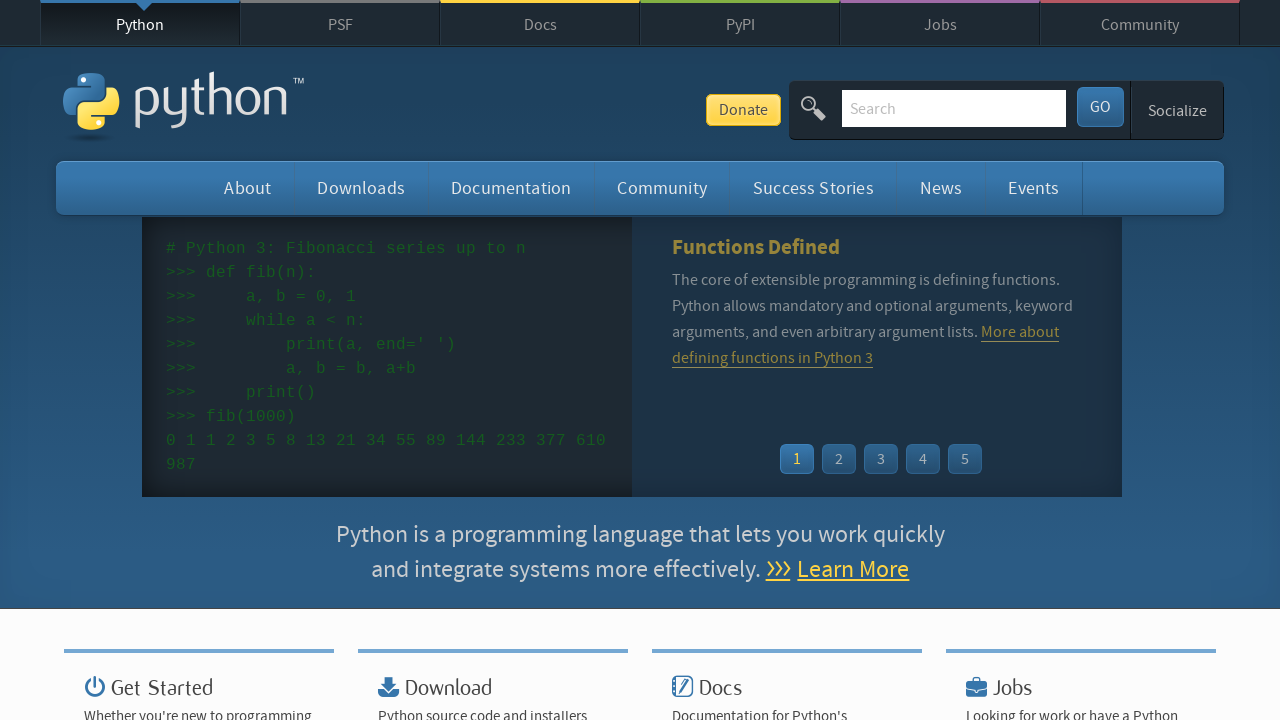

Event widget loaded with event items visible
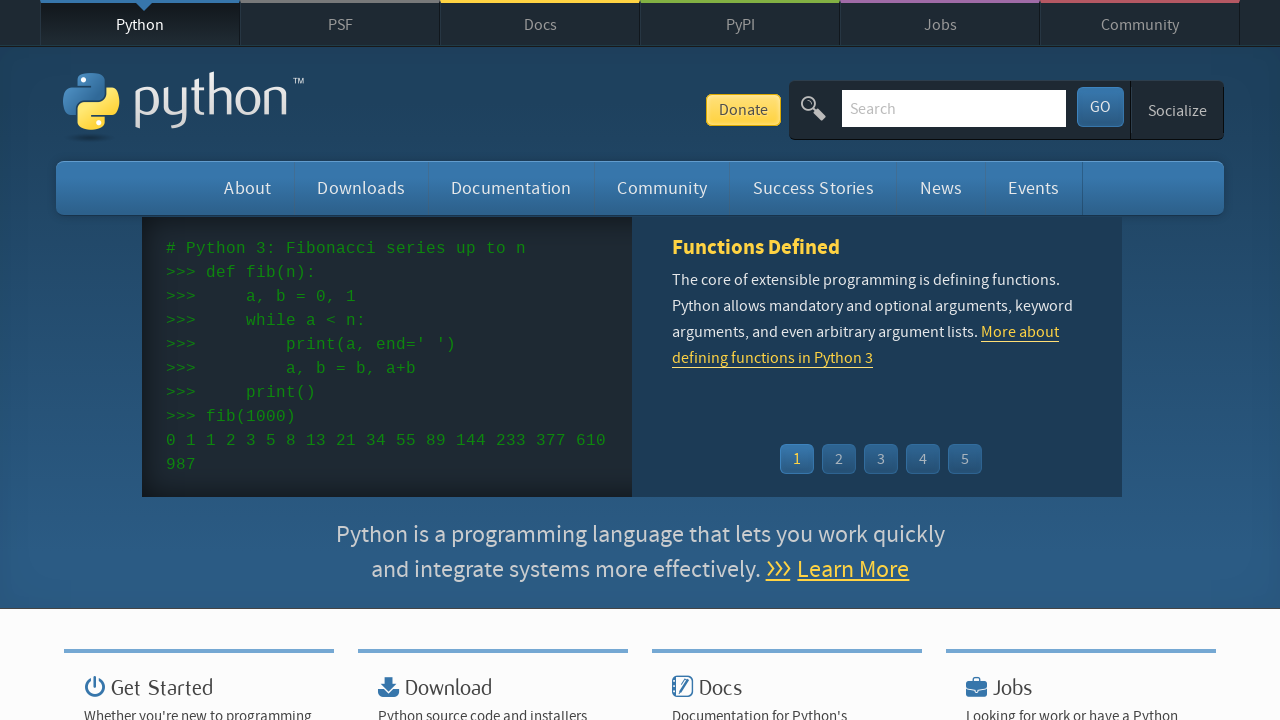

Located all event items in the widget
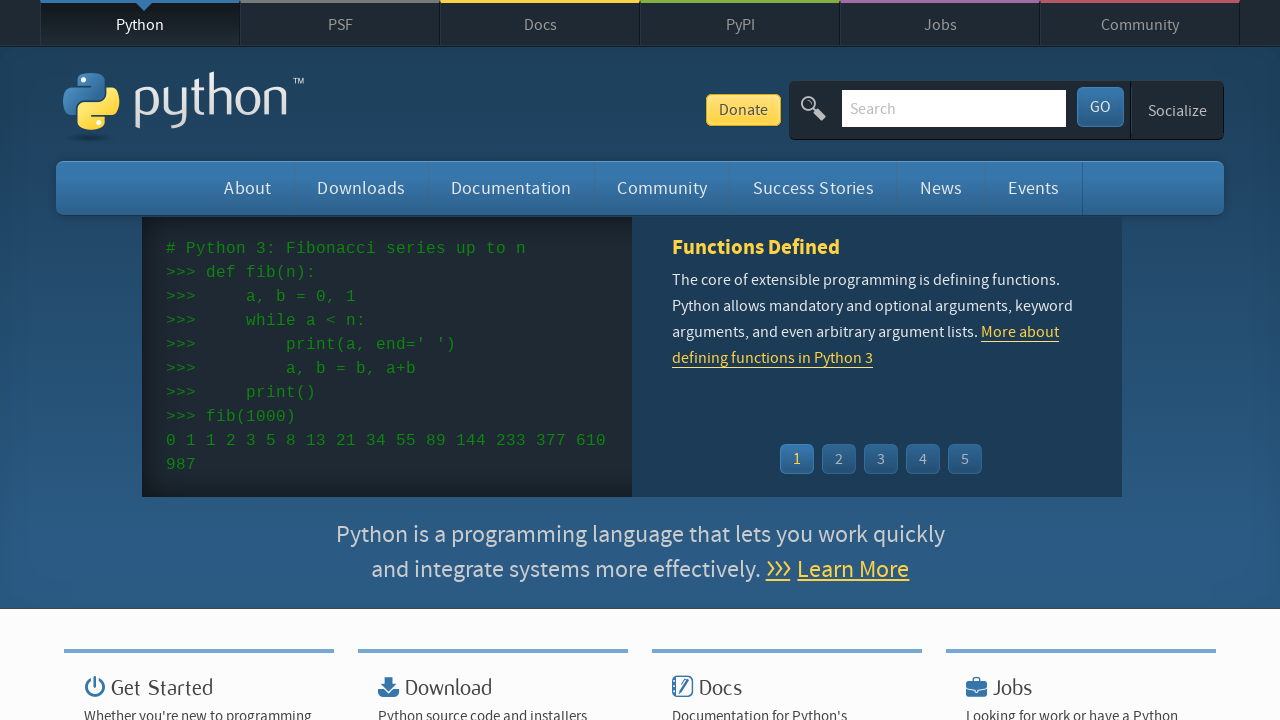

Selected first event item from the list
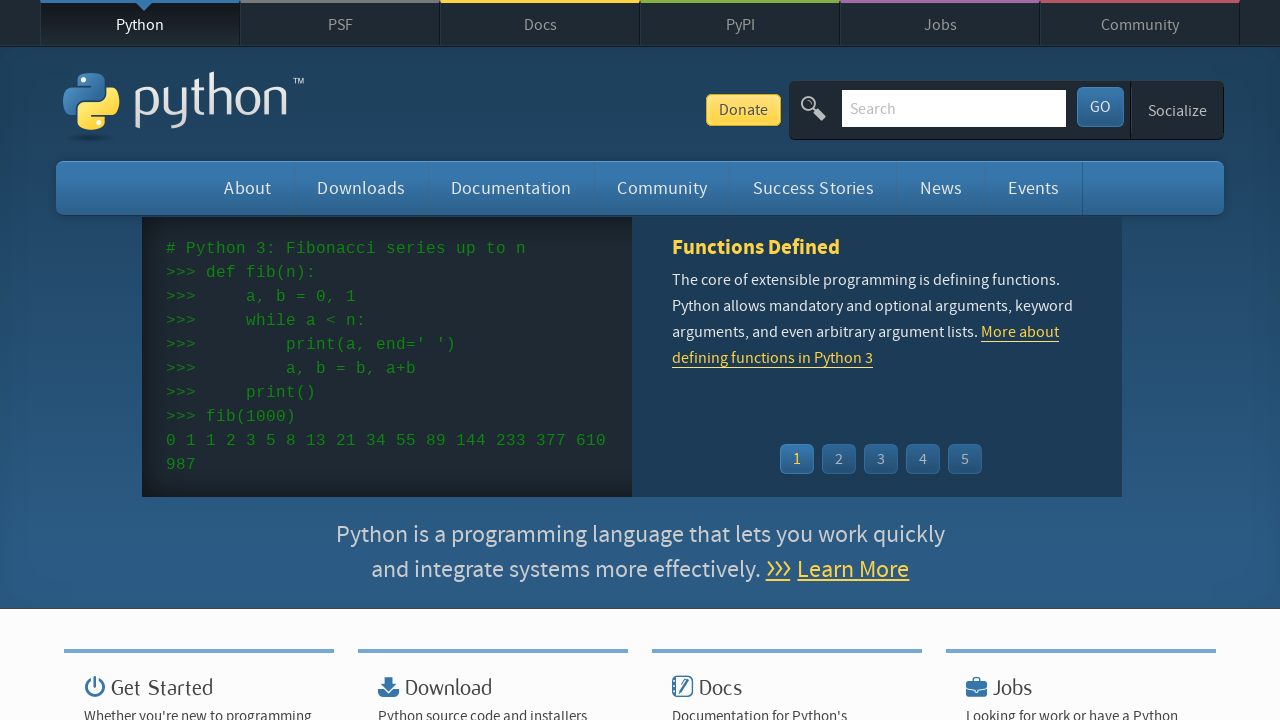

Verified that time element exists in first event
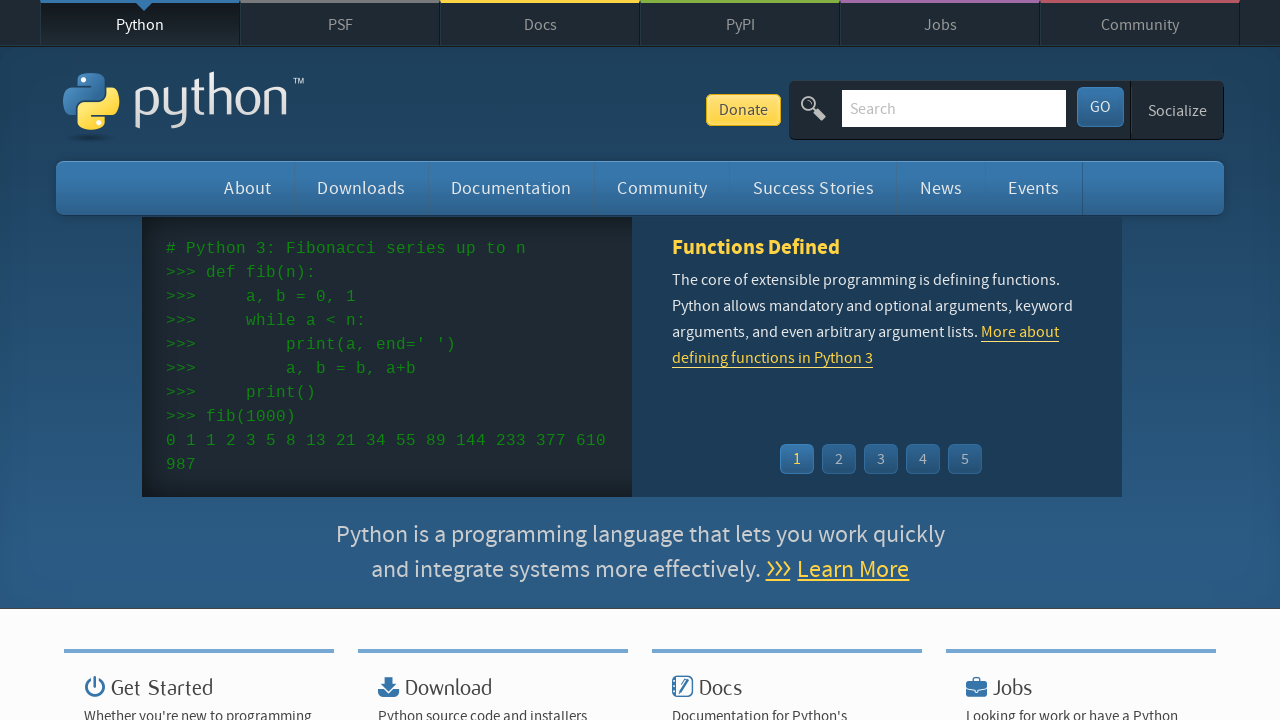

Verified that link element exists in first event
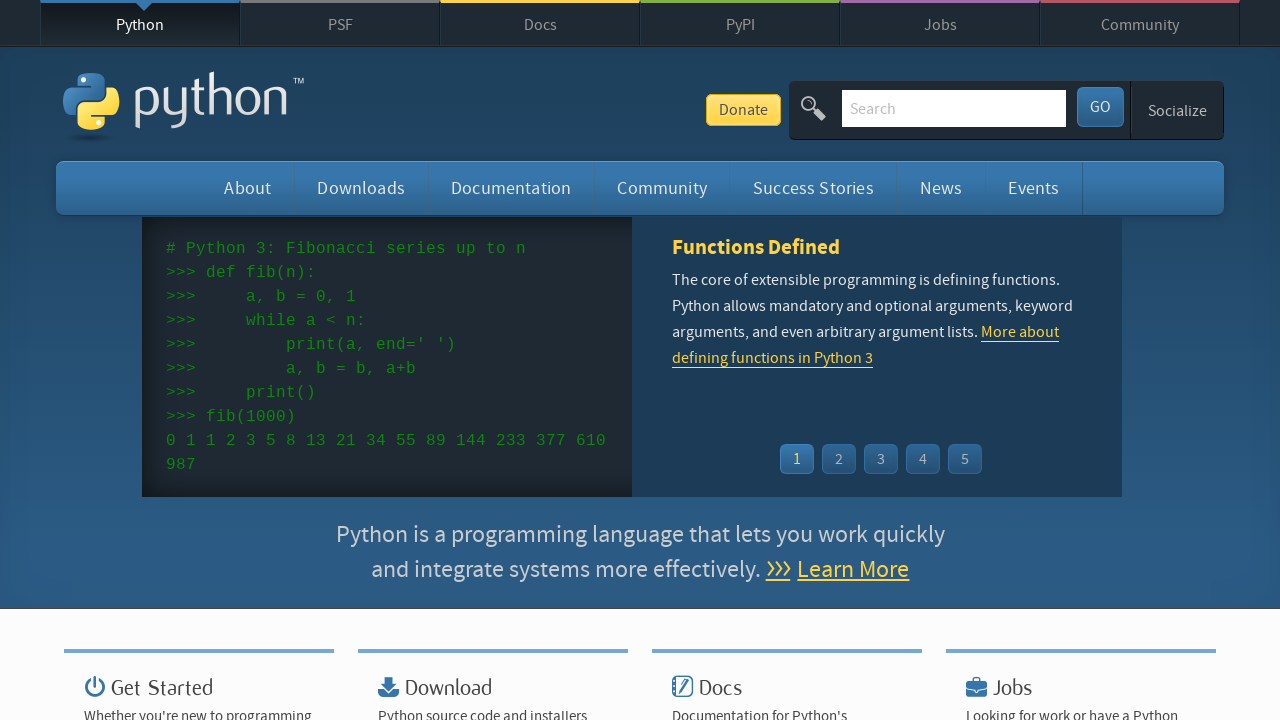

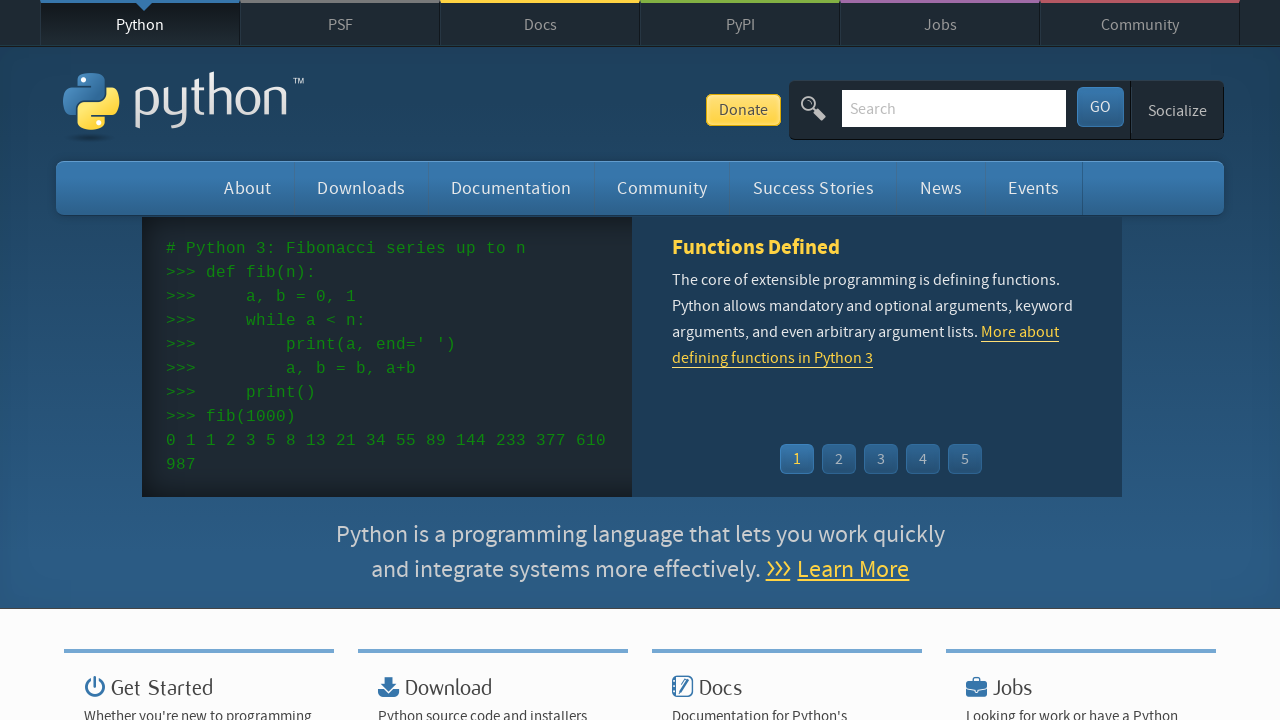